Tests window popup handling by opening two popup windows (B1 and B2), switching between them, and verifying the content displayed on each page.

Starting URL: https://syntaxprojects.com/window-popup-modal-demo-homework.php

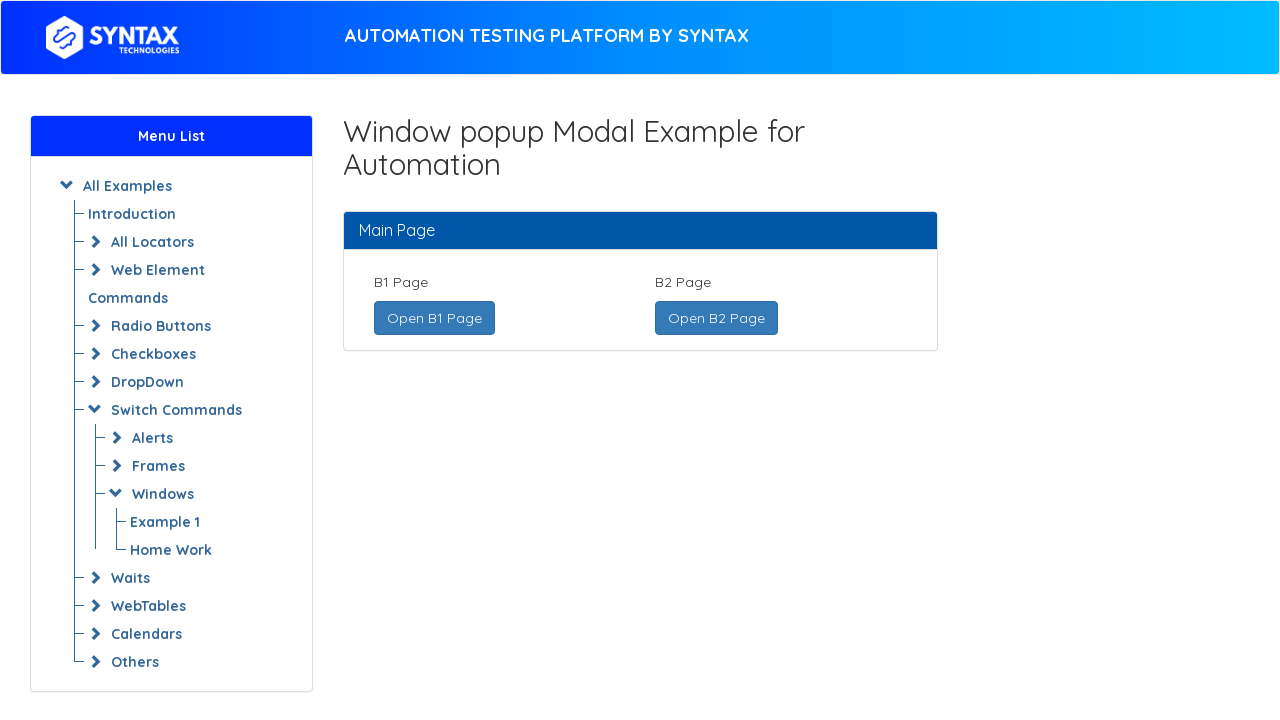

Clicked 'Open B1 Page' button to open first popup window at (434, 318) on xpath=//a[text()='Open B1 Page ']
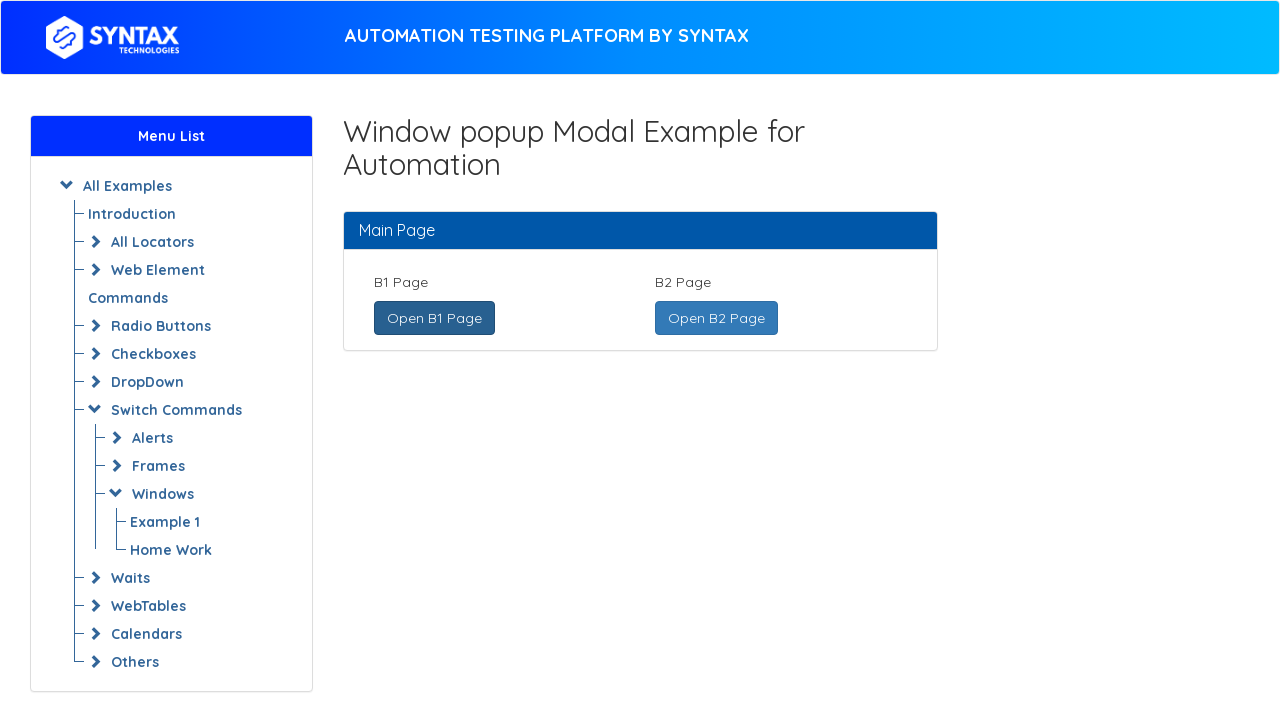

First popup window (B1) opened and captured
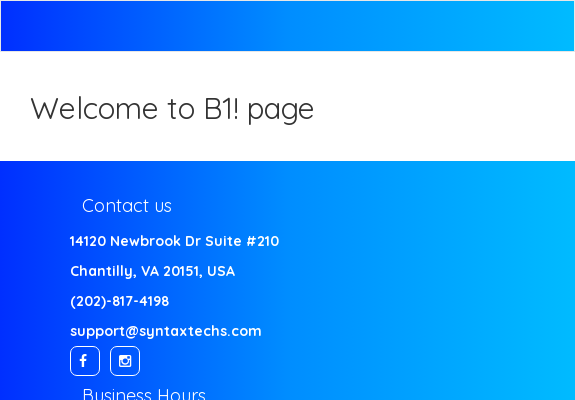

Clicked 'Open B2 Page' button to open second popup window at (716, 318) on xpath=//a[text()=' Open B2 Page ']
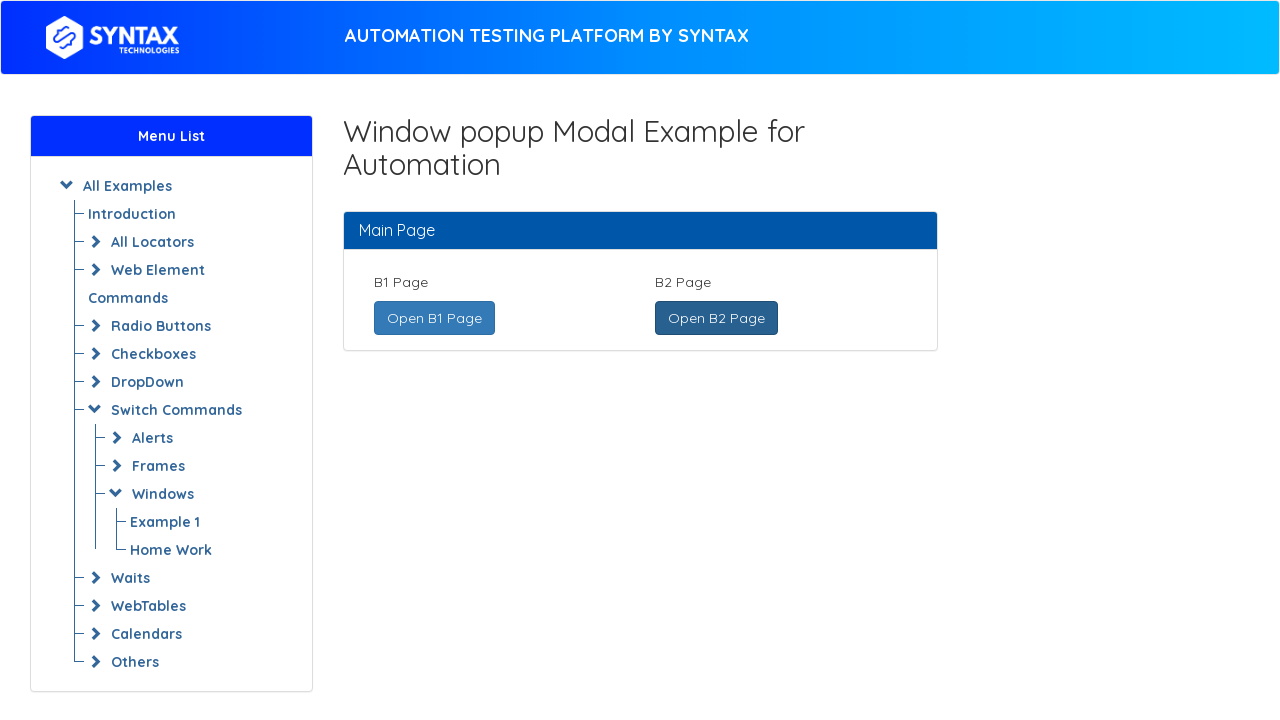

Second popup window (B2) opened and captured
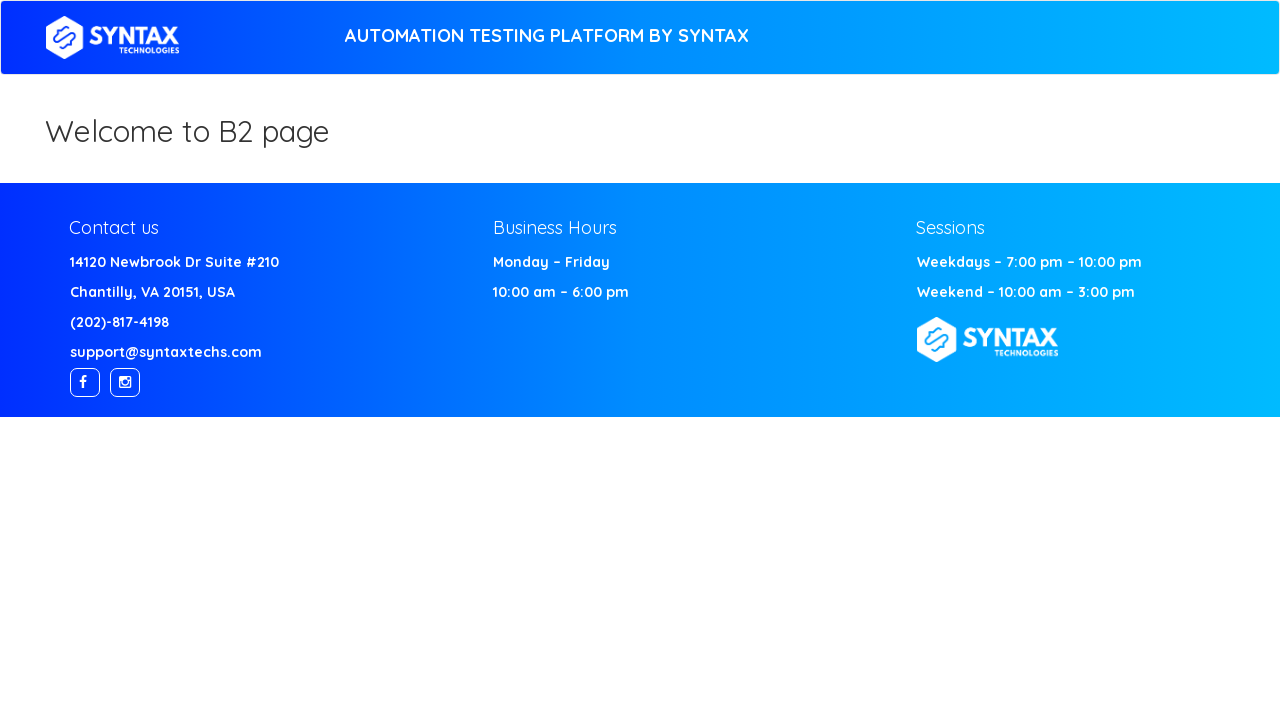

B1 page loaded and verified with 'Welcome to B1! page' heading
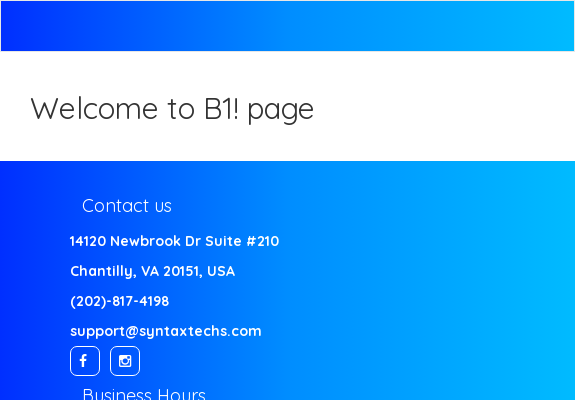

B2 page loaded and verified with 'Welcome to B2 page' heading
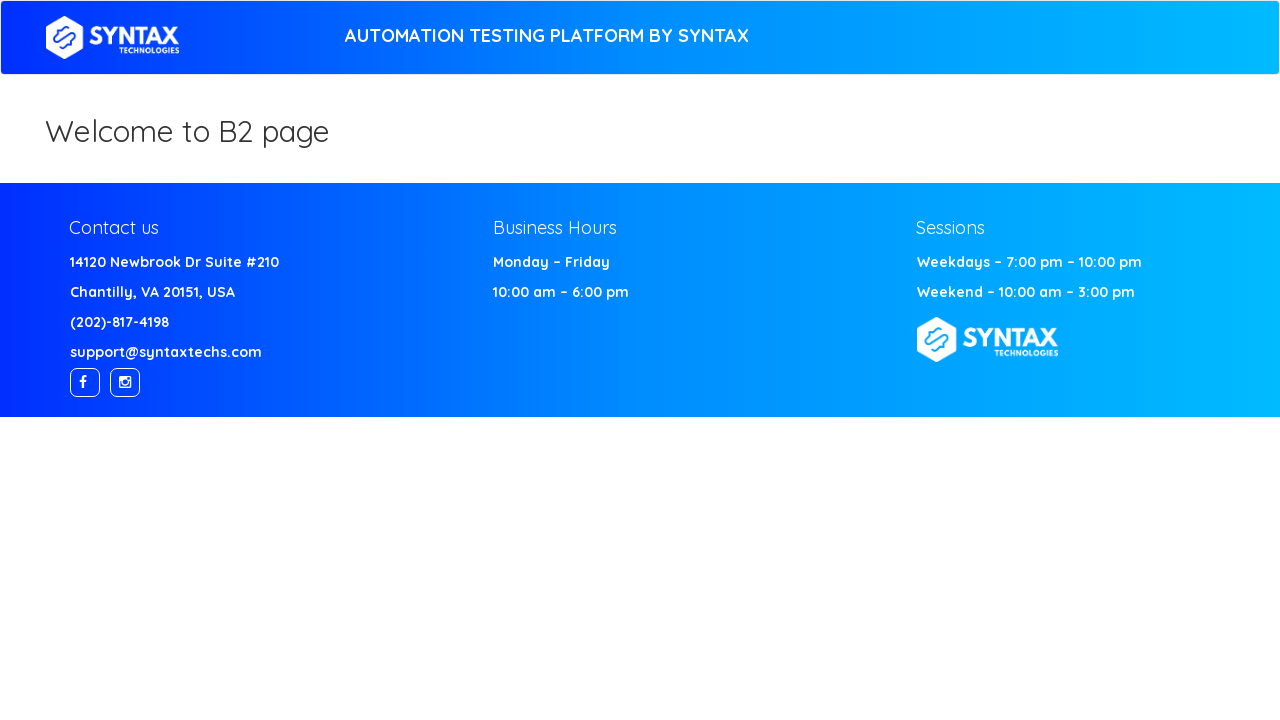

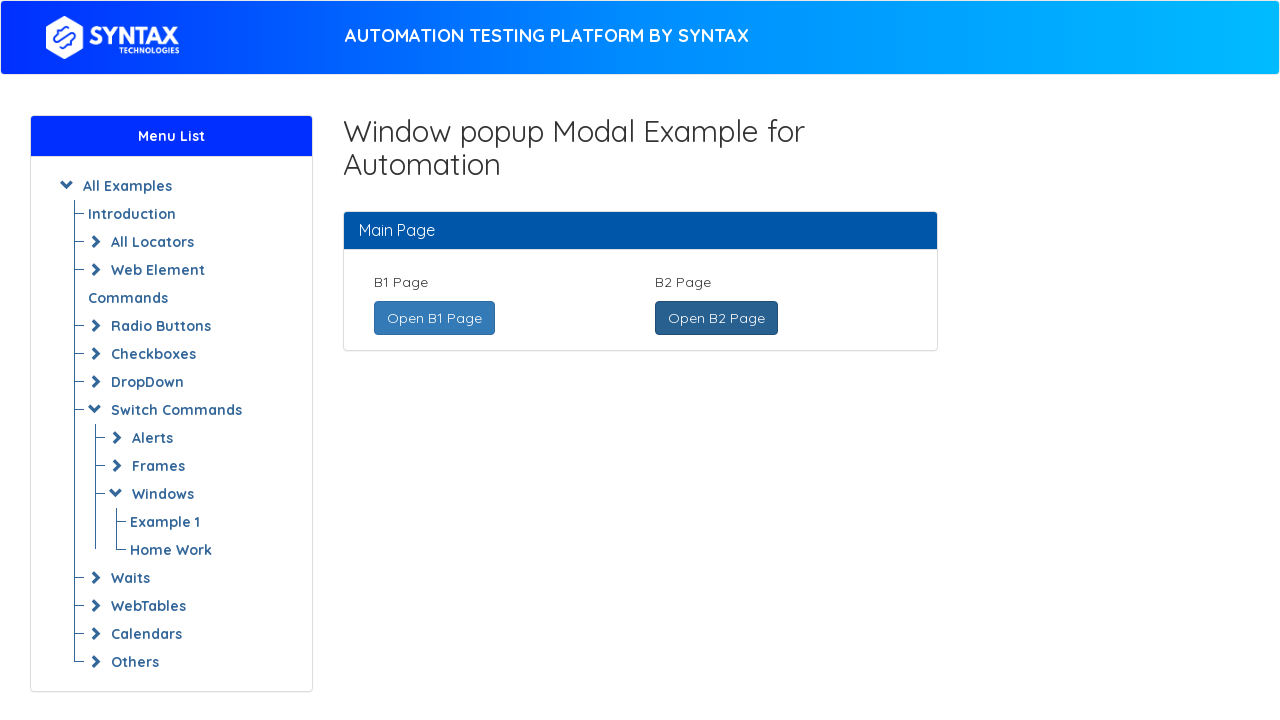